Tests Add/Remove Elements functionality by adding 5 elements, verifying count, removing 2, and verifying 3 remain

Starting URL: https://the-internet.herokuapp.com

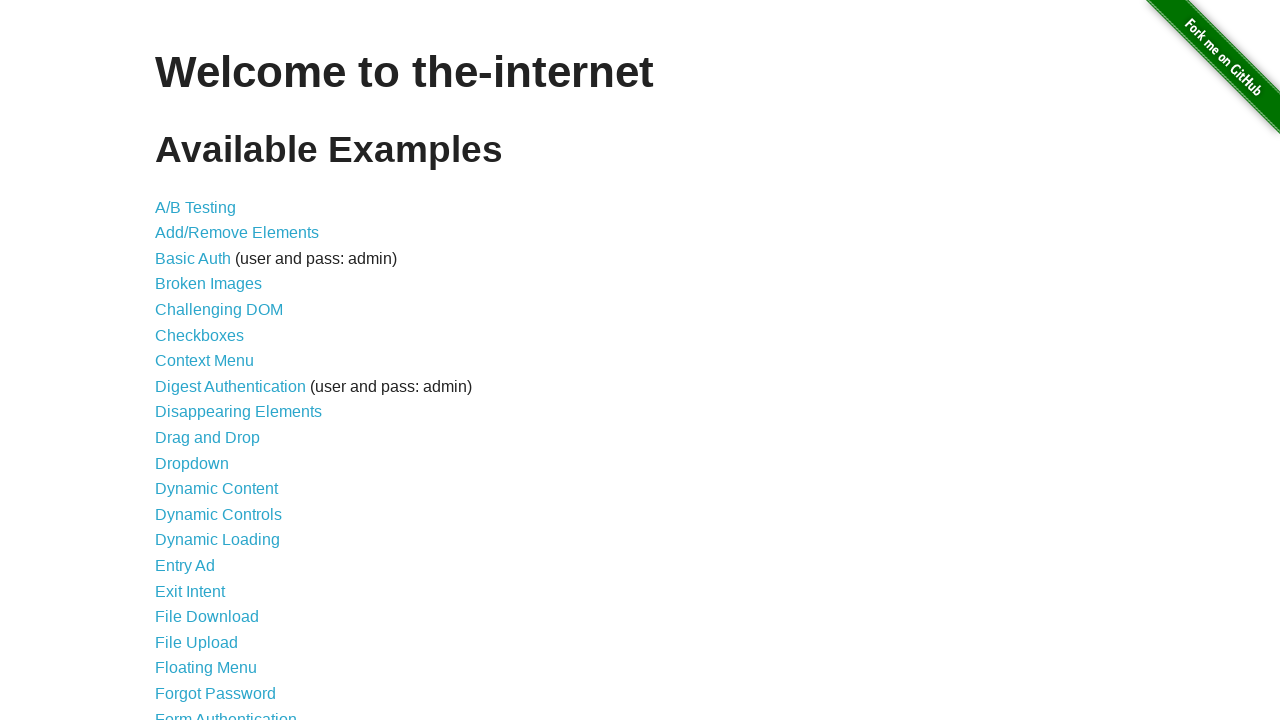

Clicked on Add/Remove Elements link at (237, 233) on internal:role=link[name="Add/Remove Elements"i]
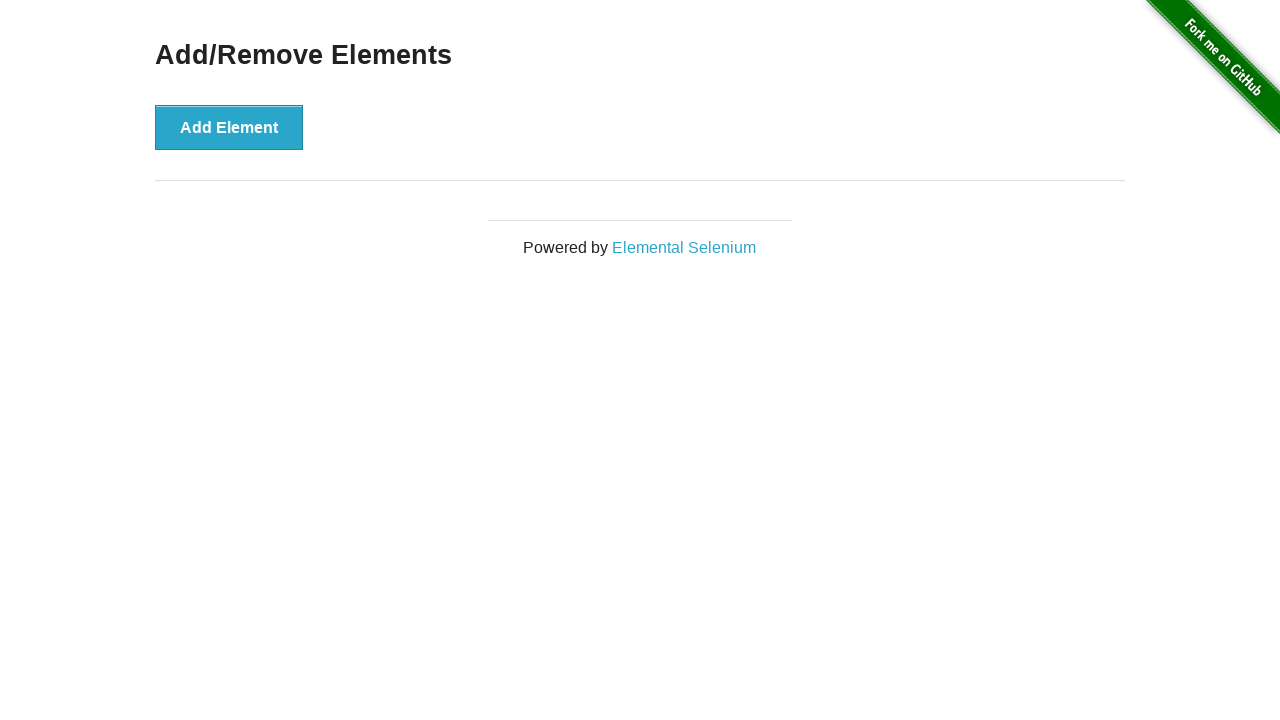

Clicked Add Element button (iteration 1/5) at (229, 127) on internal:role=button[name="Add Element"i]
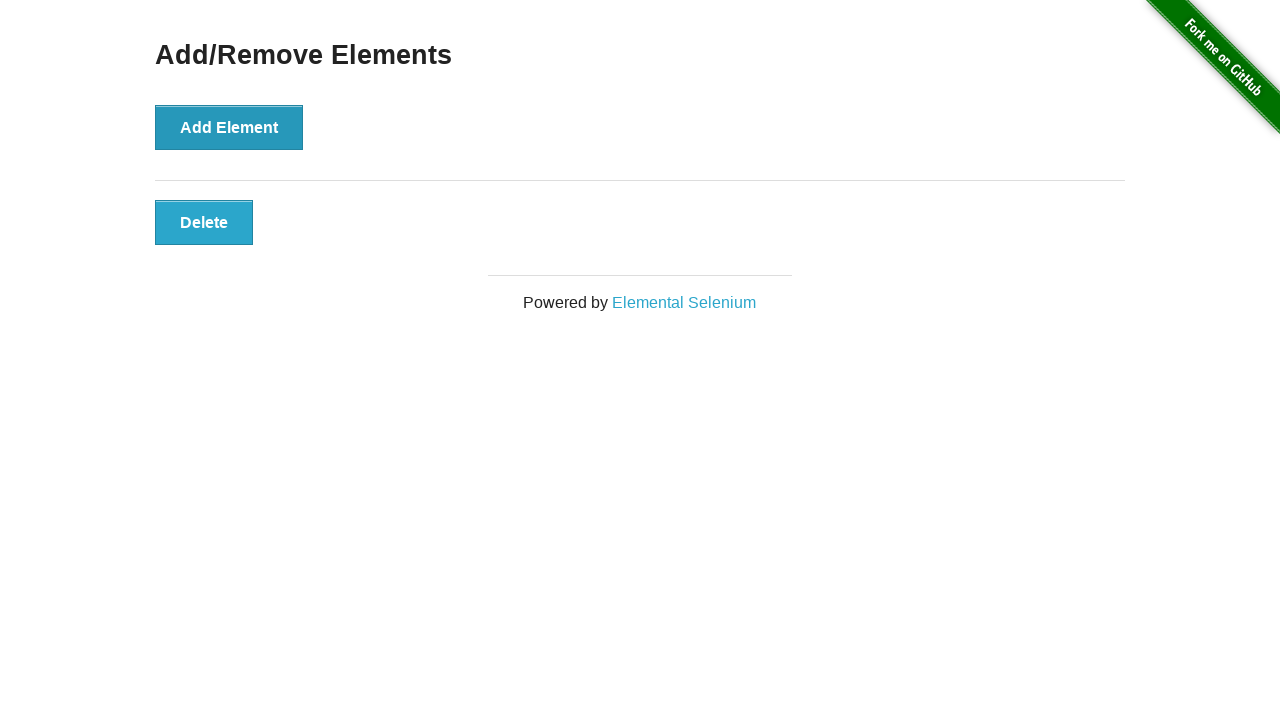

Clicked Add Element button (iteration 2/5) at (229, 127) on internal:role=button[name="Add Element"i]
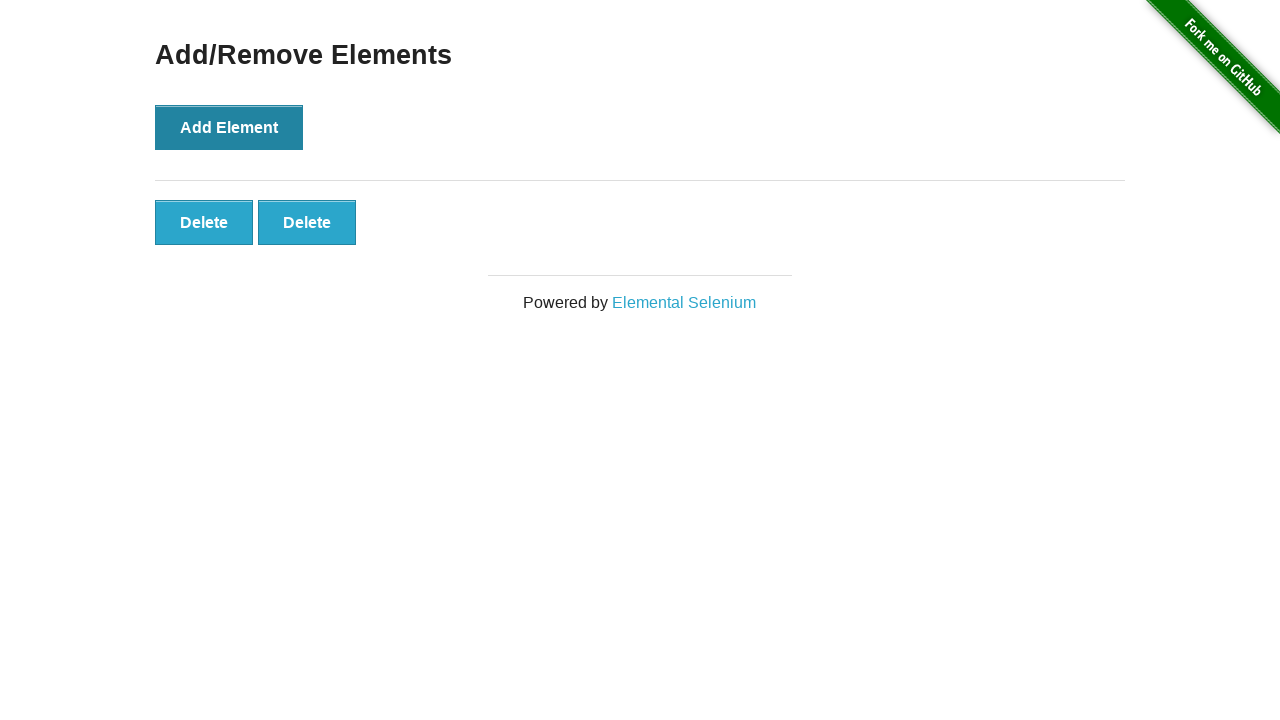

Clicked Add Element button (iteration 3/5) at (229, 127) on internal:role=button[name="Add Element"i]
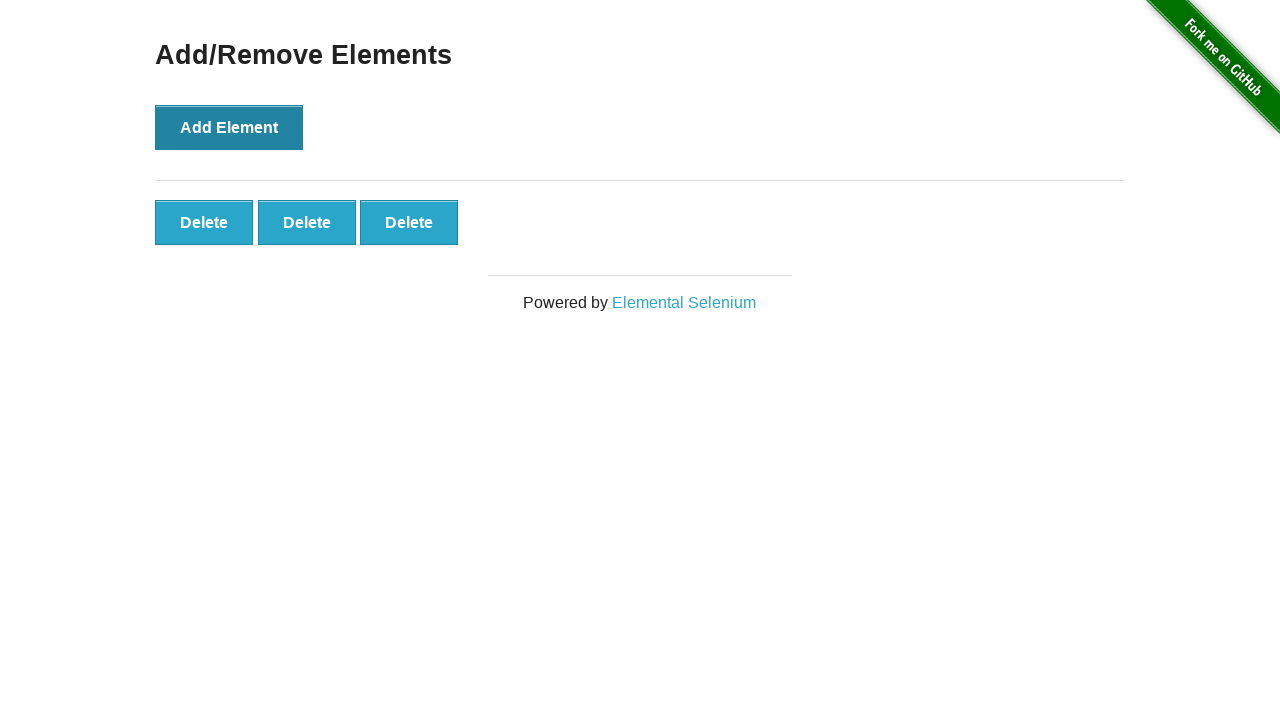

Clicked Add Element button (iteration 4/5) at (229, 127) on internal:role=button[name="Add Element"i]
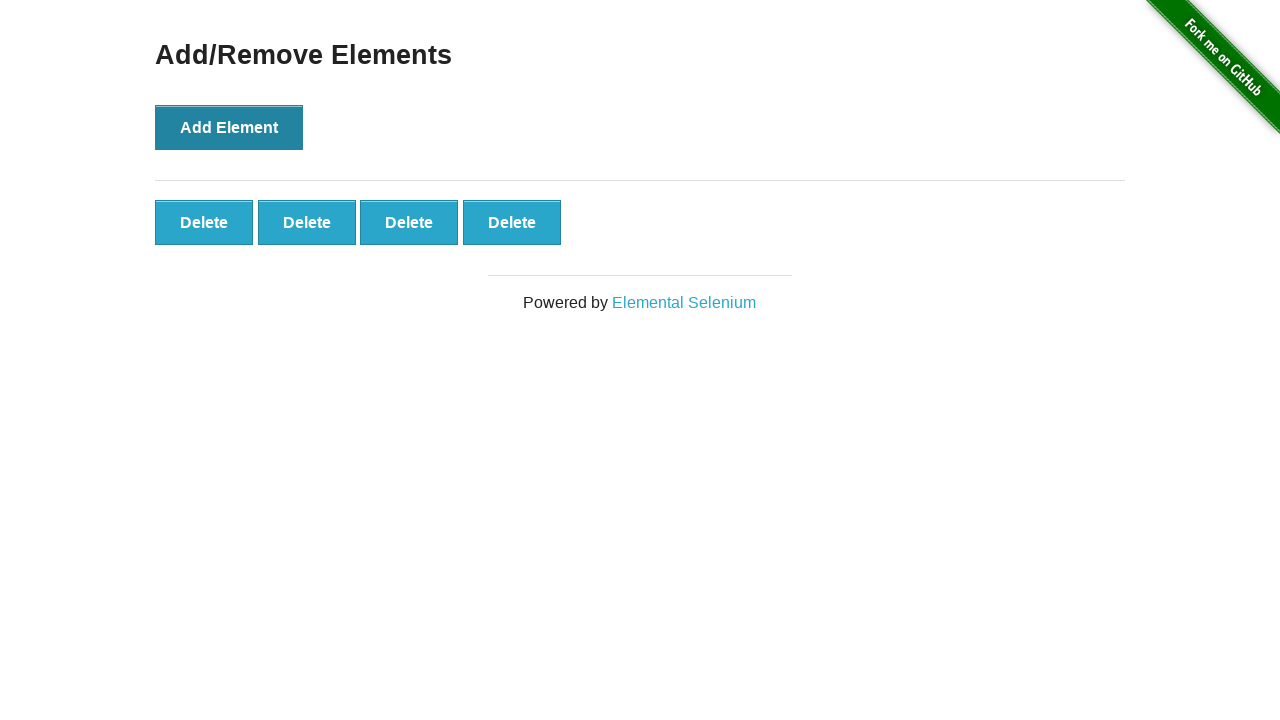

Clicked Add Element button (iteration 5/5) at (229, 127) on internal:role=button[name="Add Element"i]
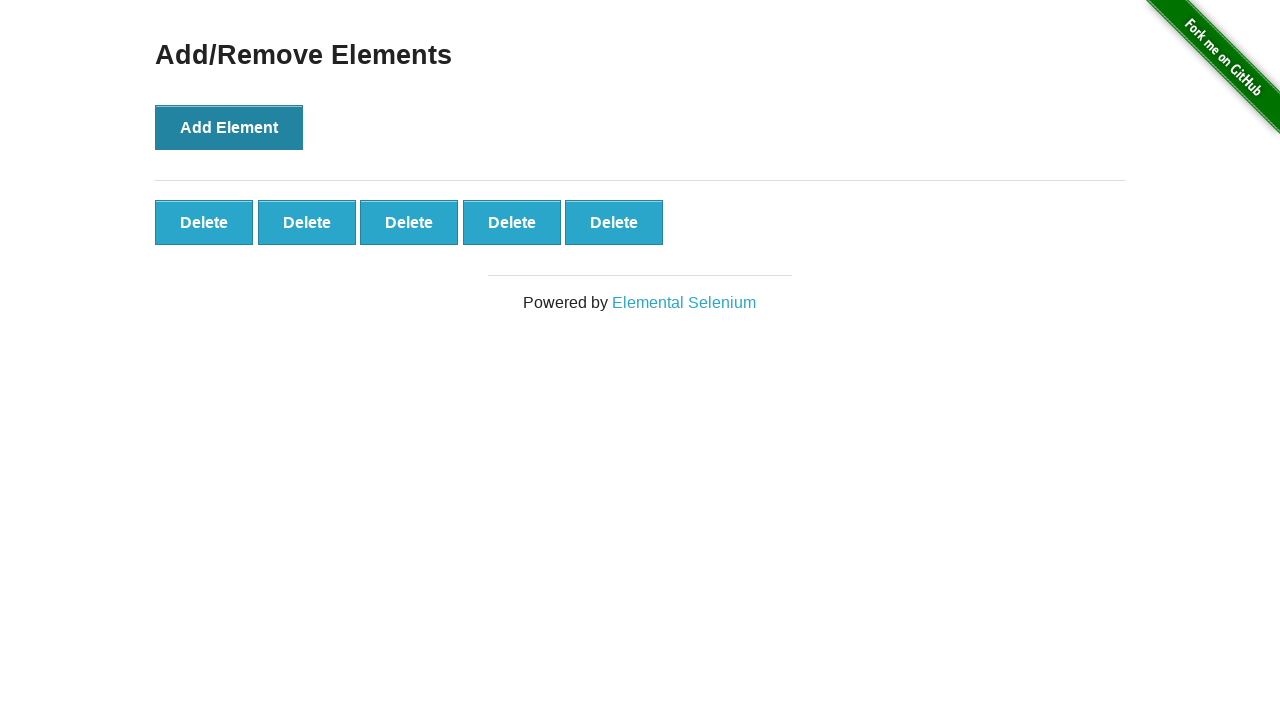

Verified that 5 elements were added
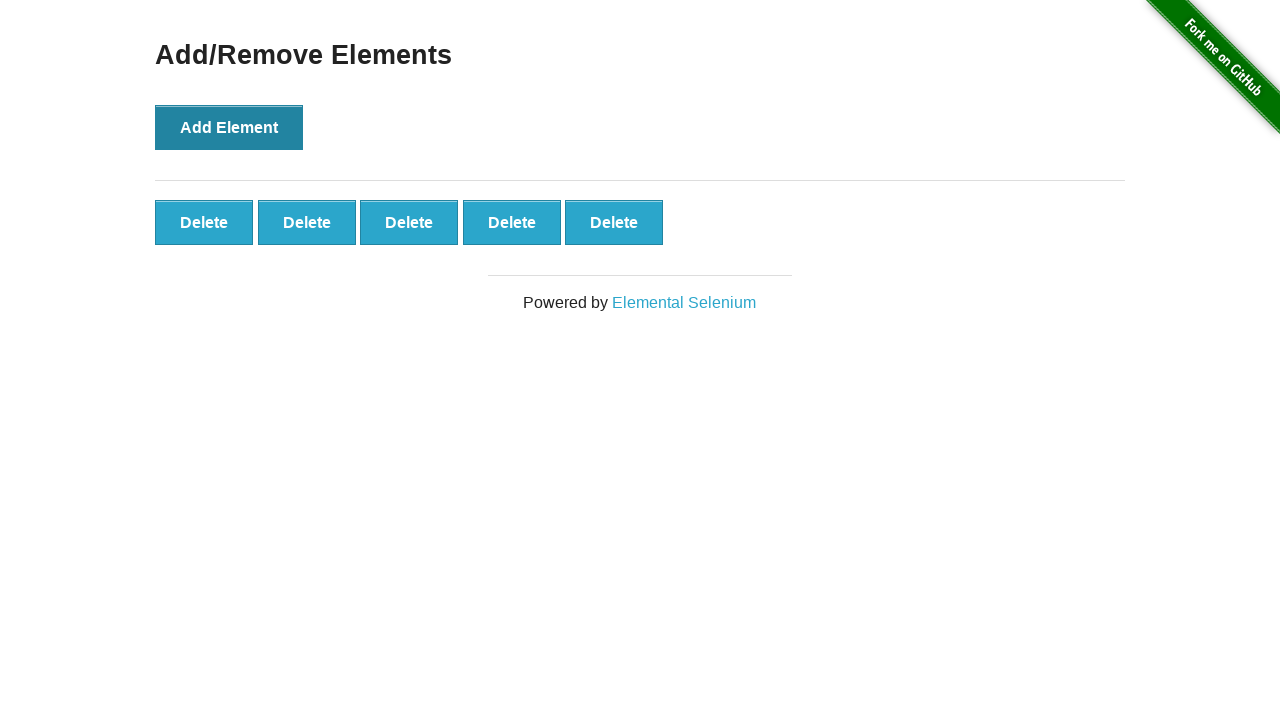

Clicked Delete button (iteration 1/2) at (204, 222) on internal:role=button[name="Delete"i] >> nth=0
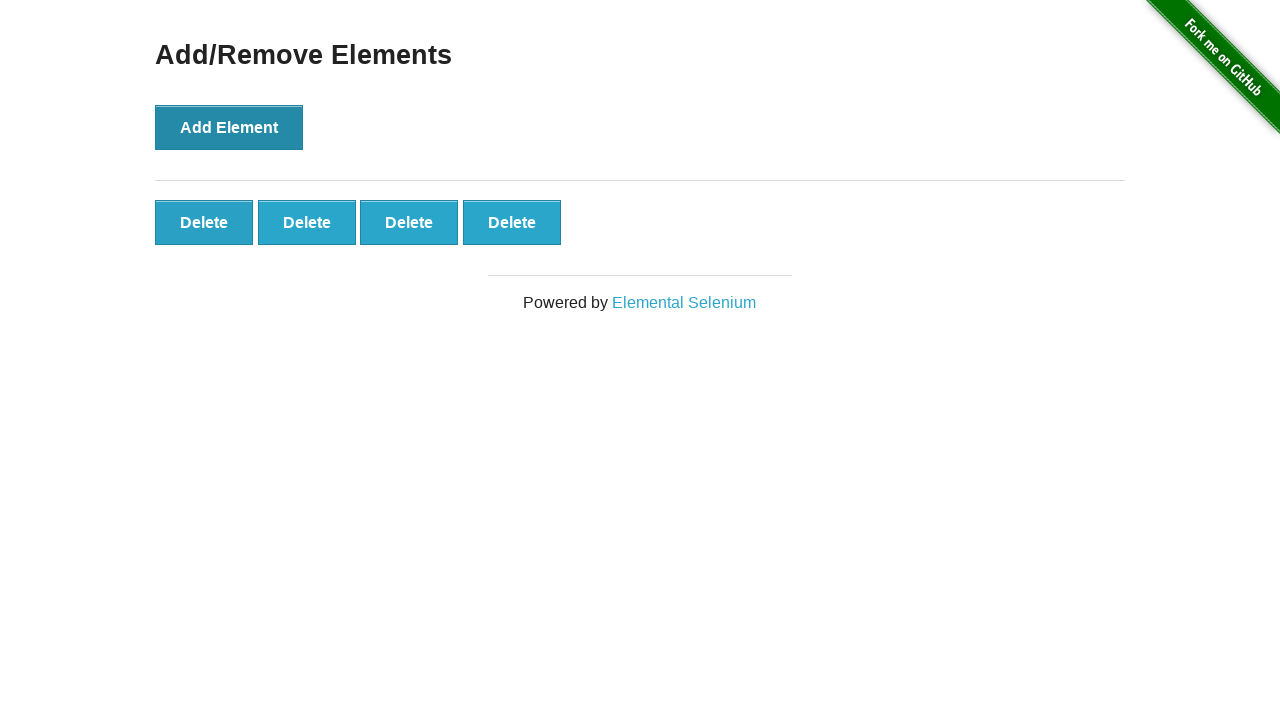

Clicked Delete button (iteration 2/2) at (204, 222) on internal:role=button[name="Delete"i] >> nth=0
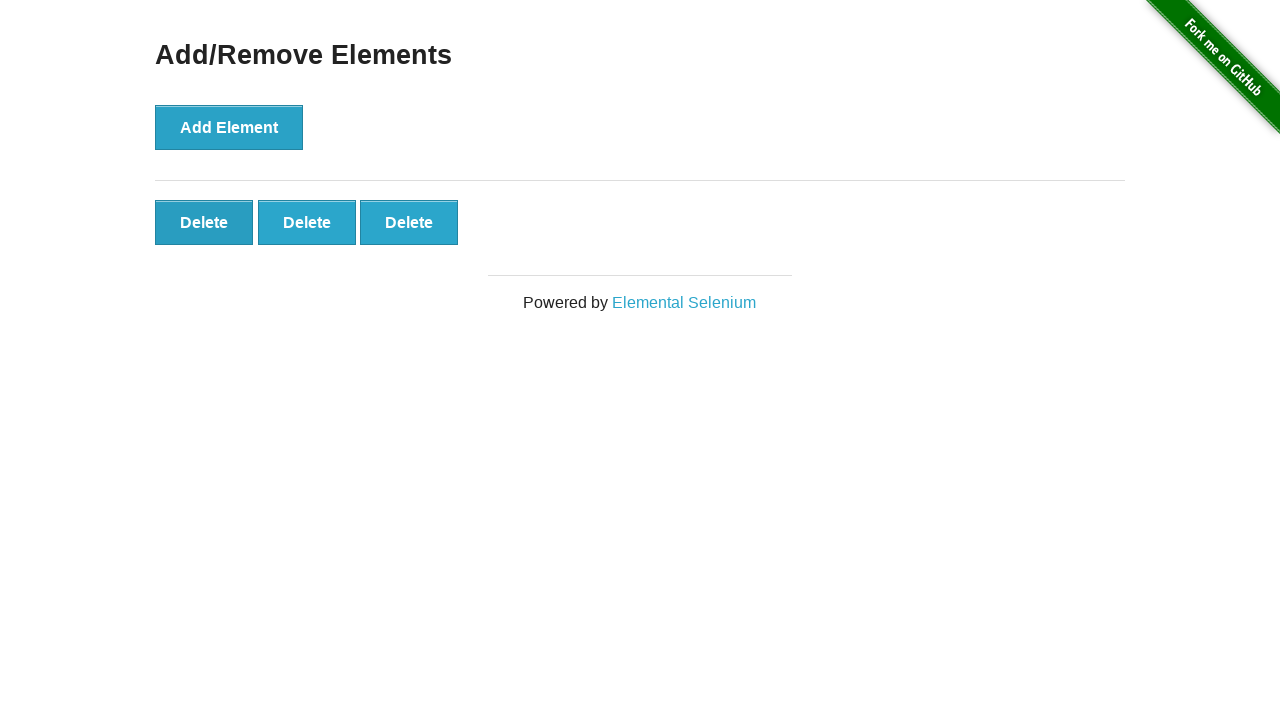

Verified that 3 elements remain after deleting 2
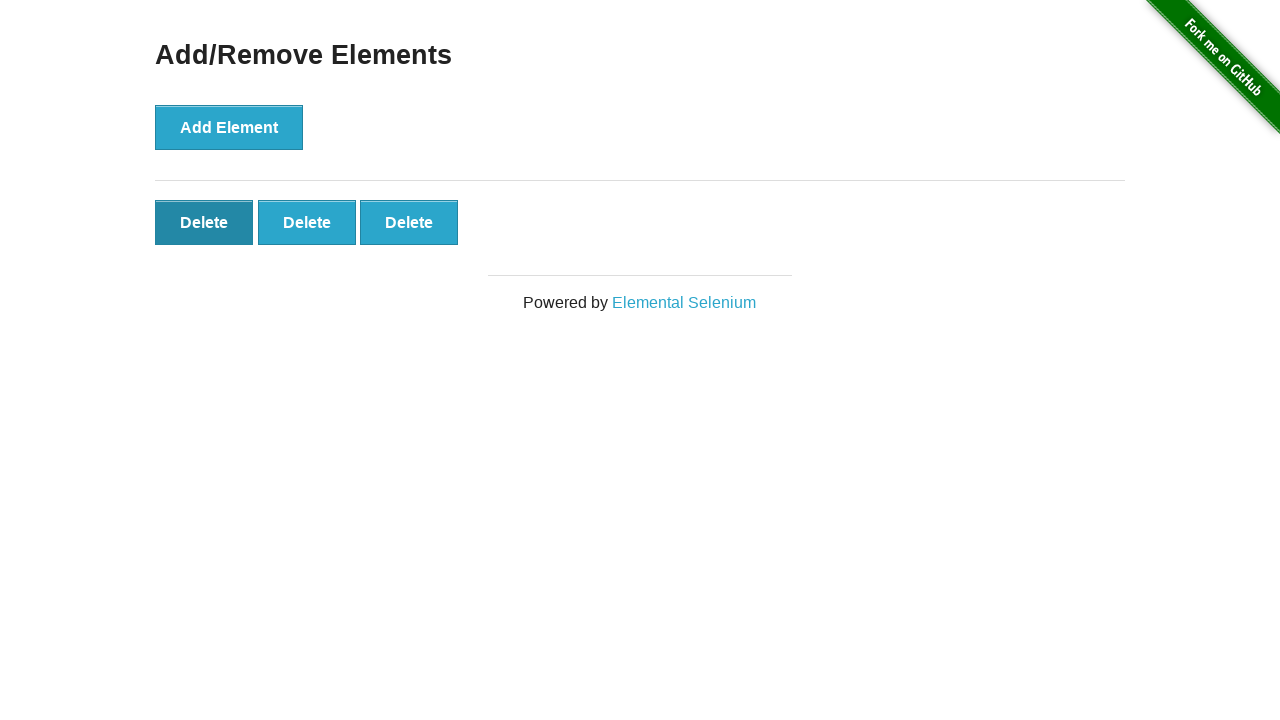

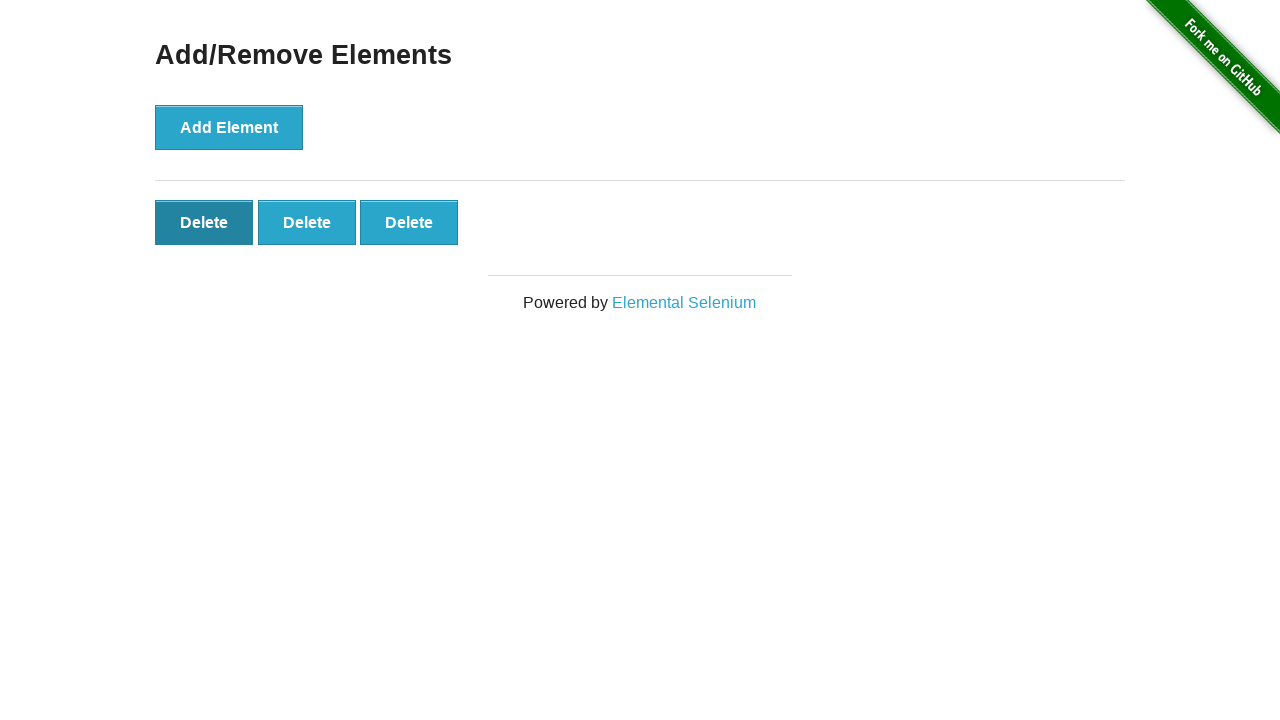